Tests the Elements TextBox form by filling in name, email, and address fields and submitting the form

Starting URL: https://demoqa.com/

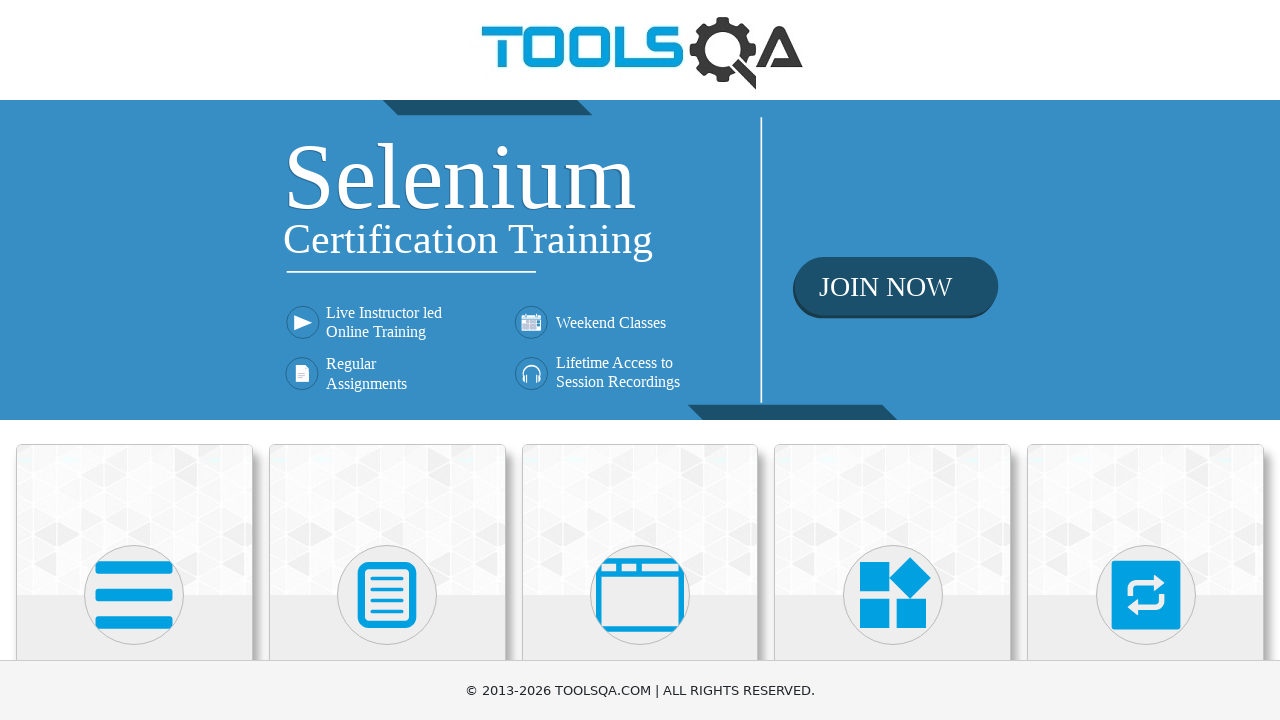

Clicked on Elements card at (134, 360) on xpath=//h5[text()='Elements']
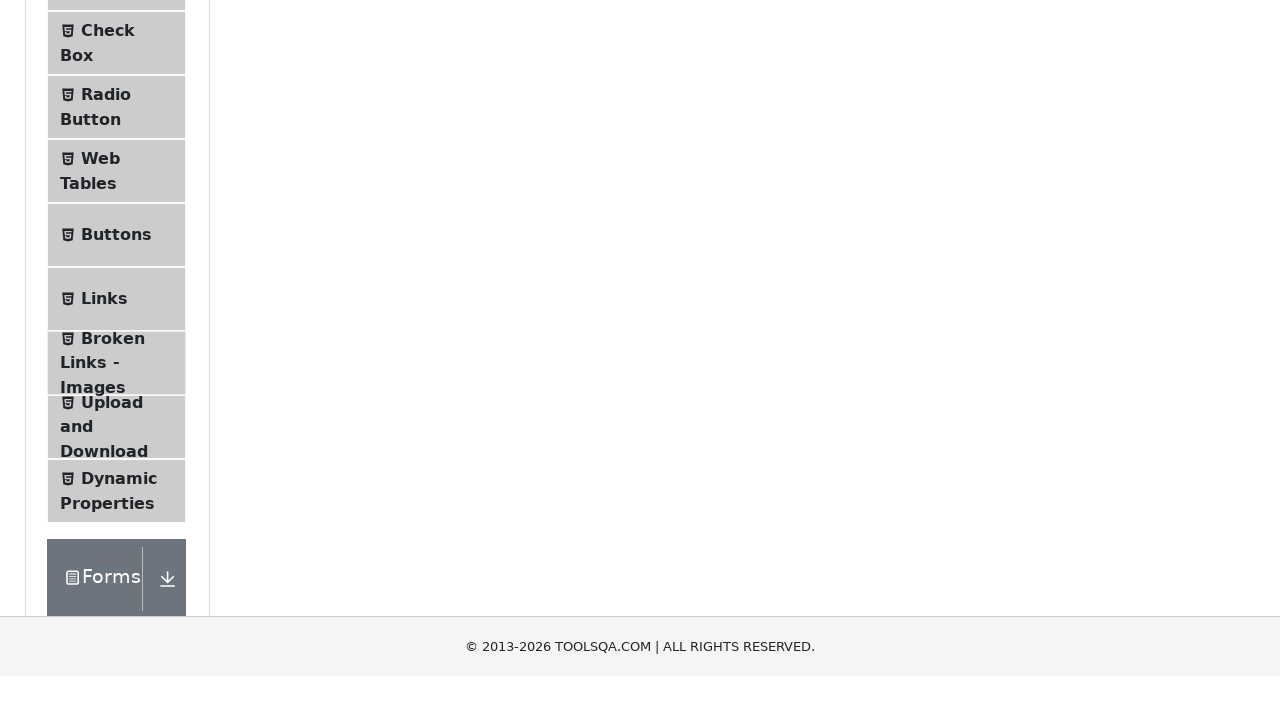

Clicked on Text Box menu item at (116, 261) on #item-0
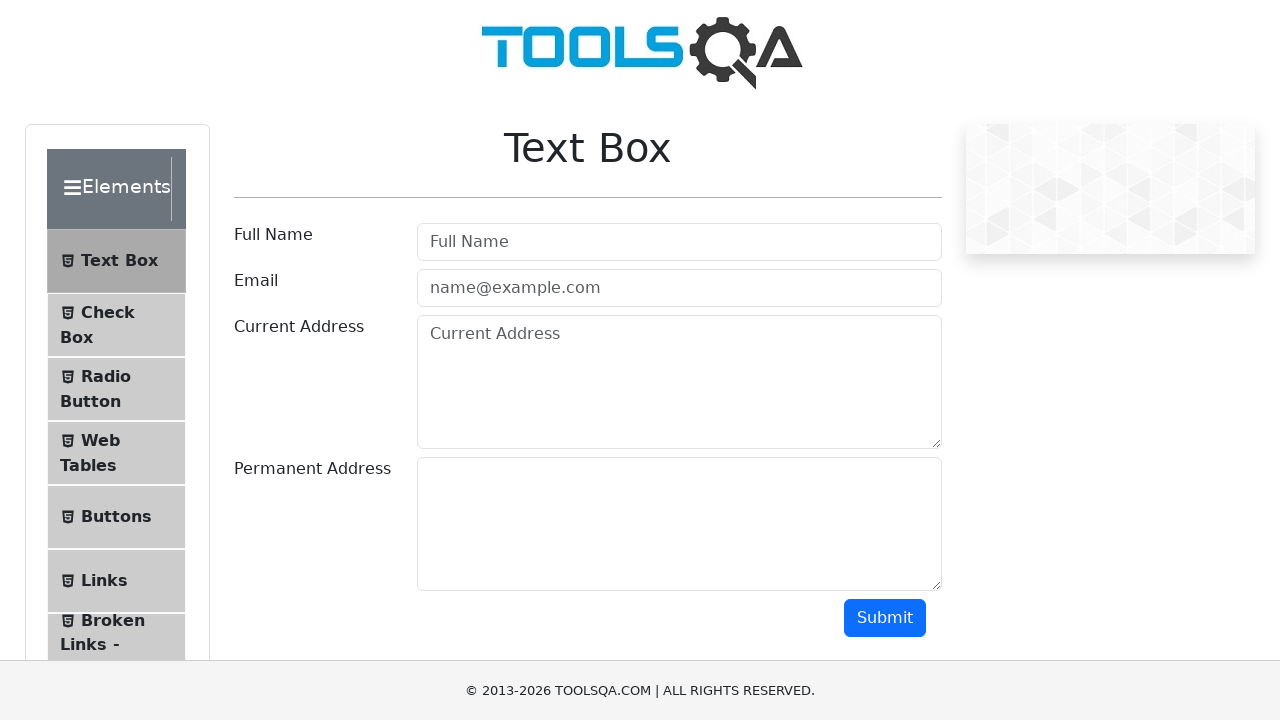

Filled in name field with 'Maksim' on #userName
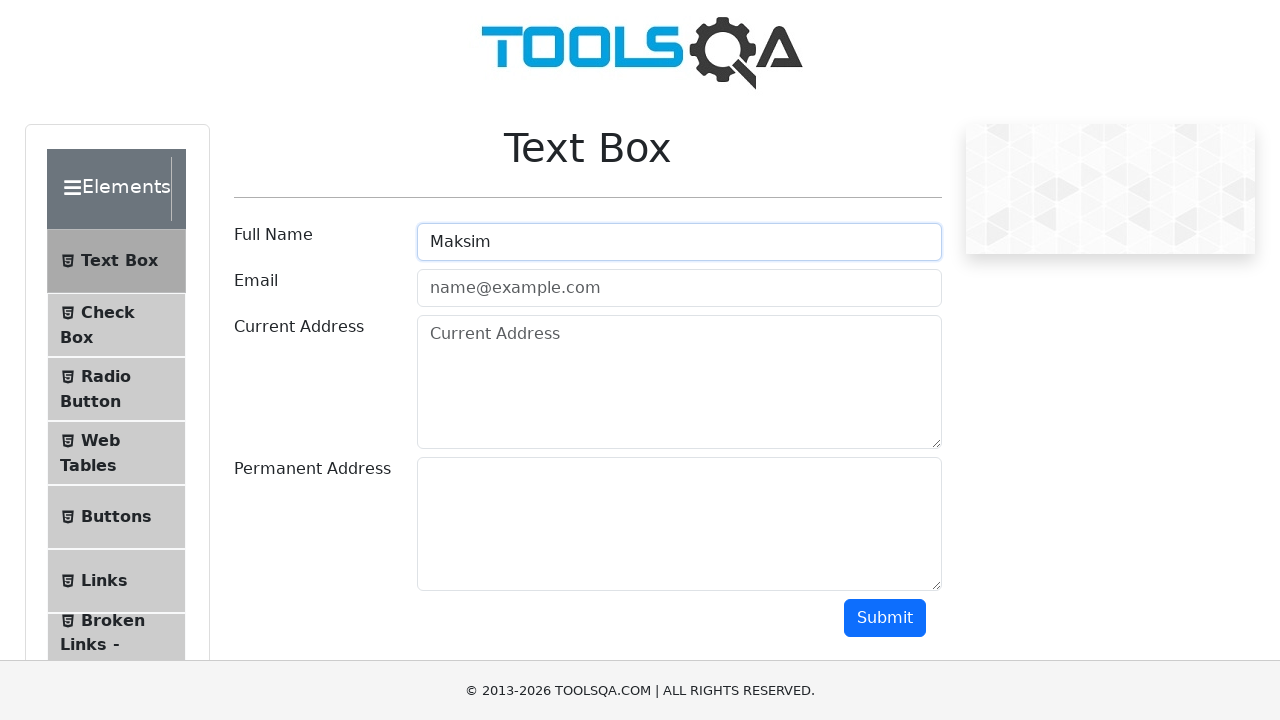

Filled in email field with 'test@test.com' on #userEmail
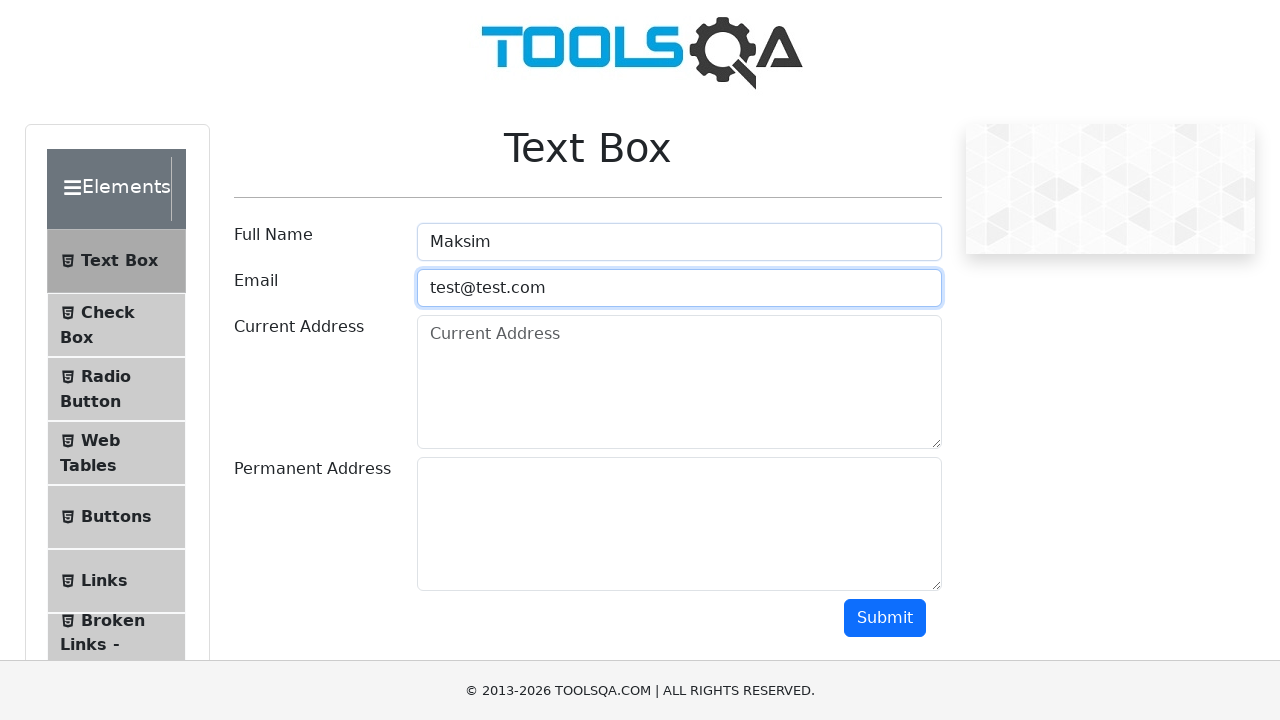

Filled in address field with 'Sankt-Peterburg' on #currentAddress
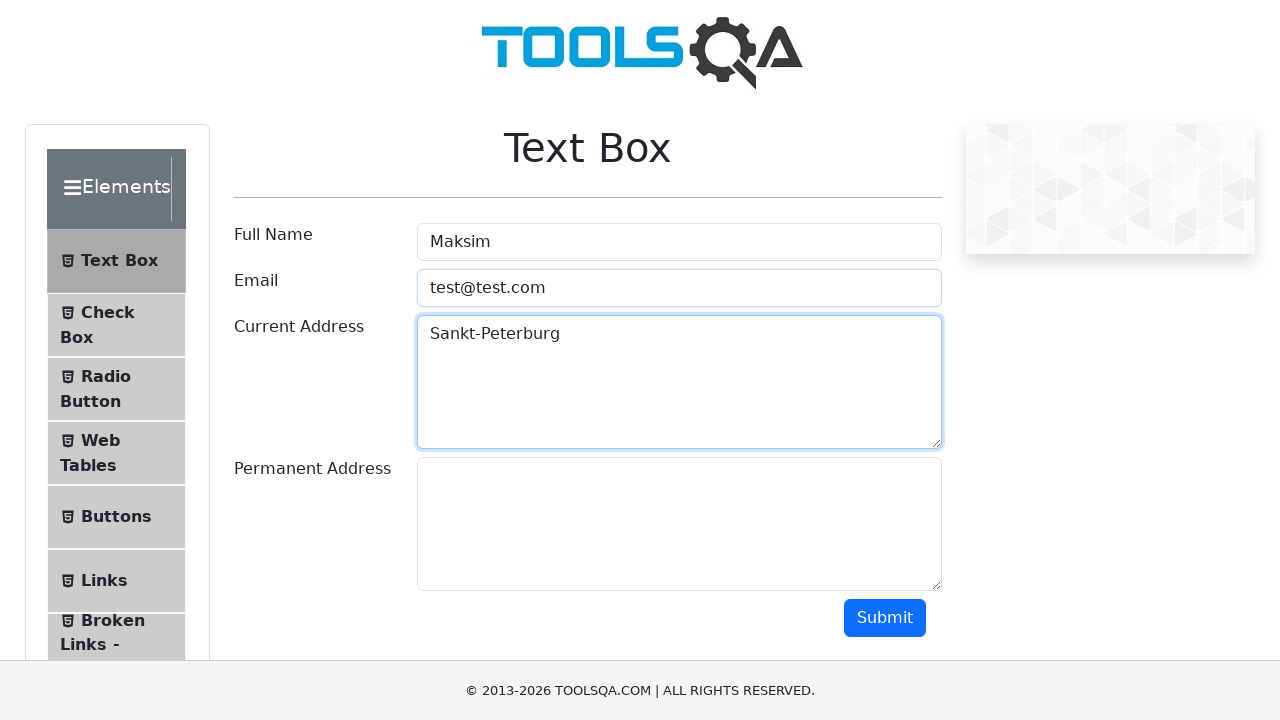

Clicked submit button to submit the form at (885, 618) on #submit
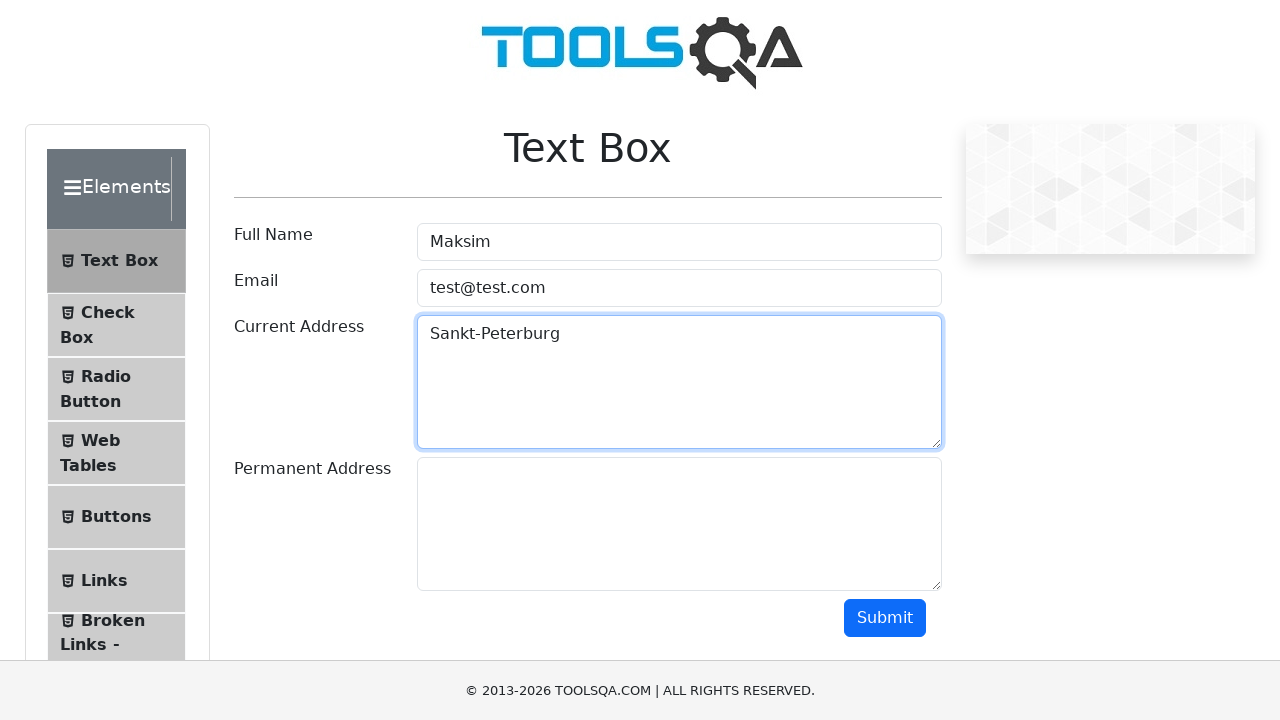

Form output appeared after submission
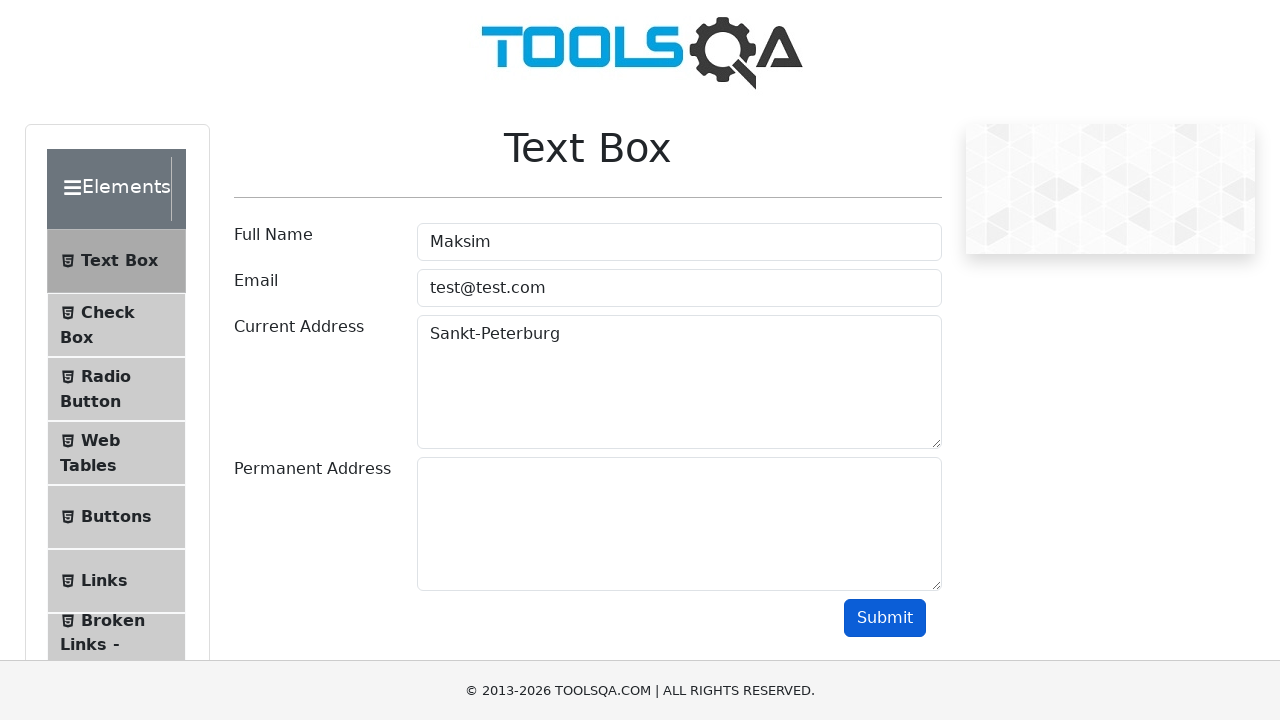

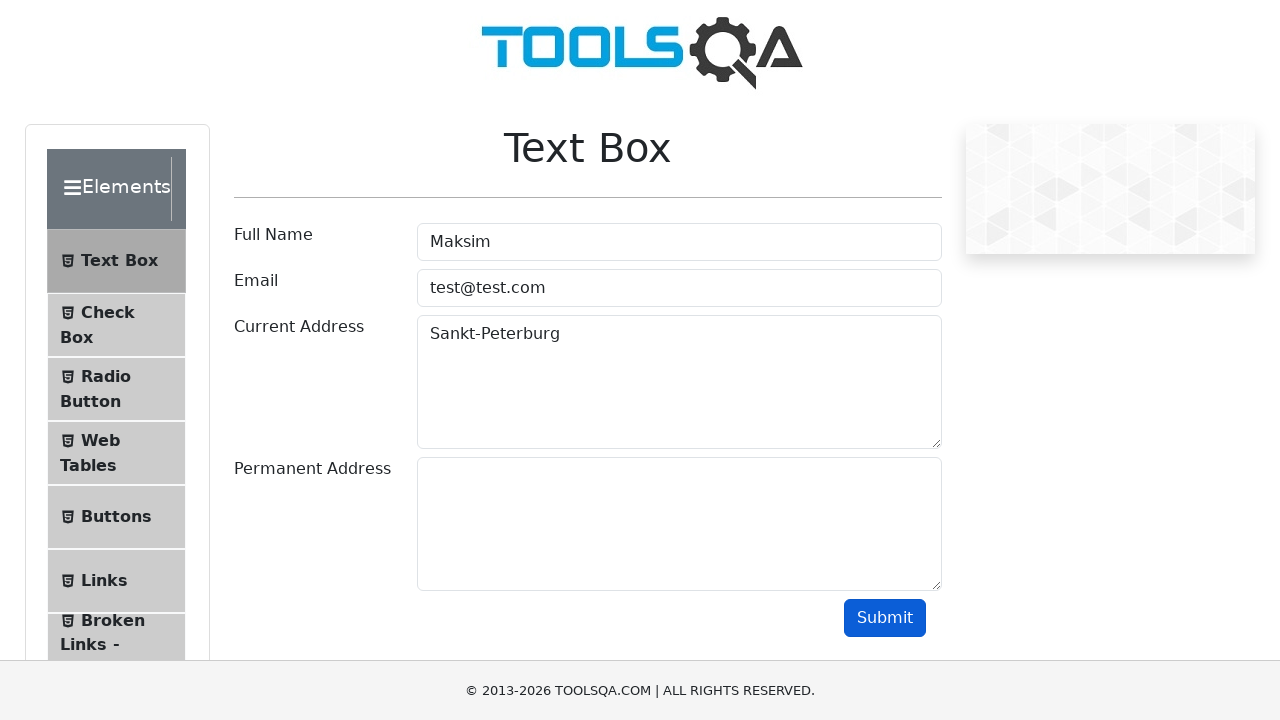